Tests alert dialog interaction by navigating to the confirm box section, triggering an alert, and dismissing it with the cancel button

Starting URL: https://demo.automationtesting.in/Alerts.html

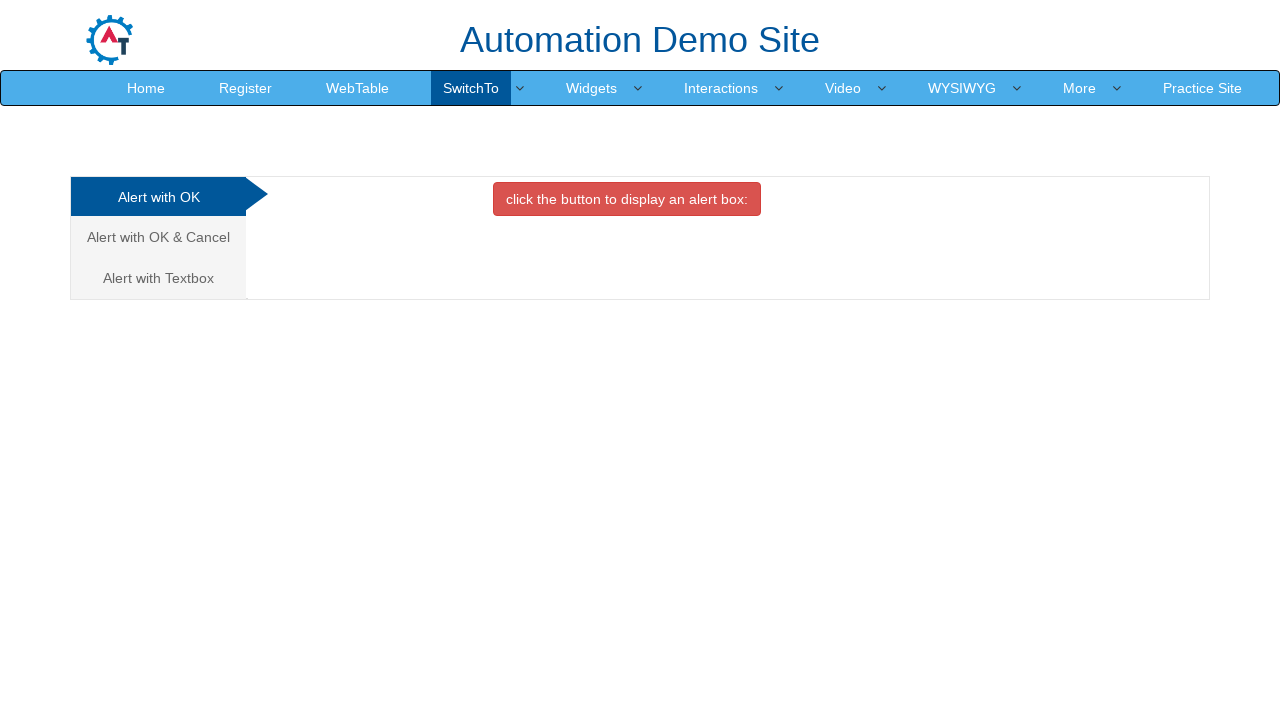

Clicked on the confirm box tab at (158, 237) on (//a[@class='analystic'])[2]
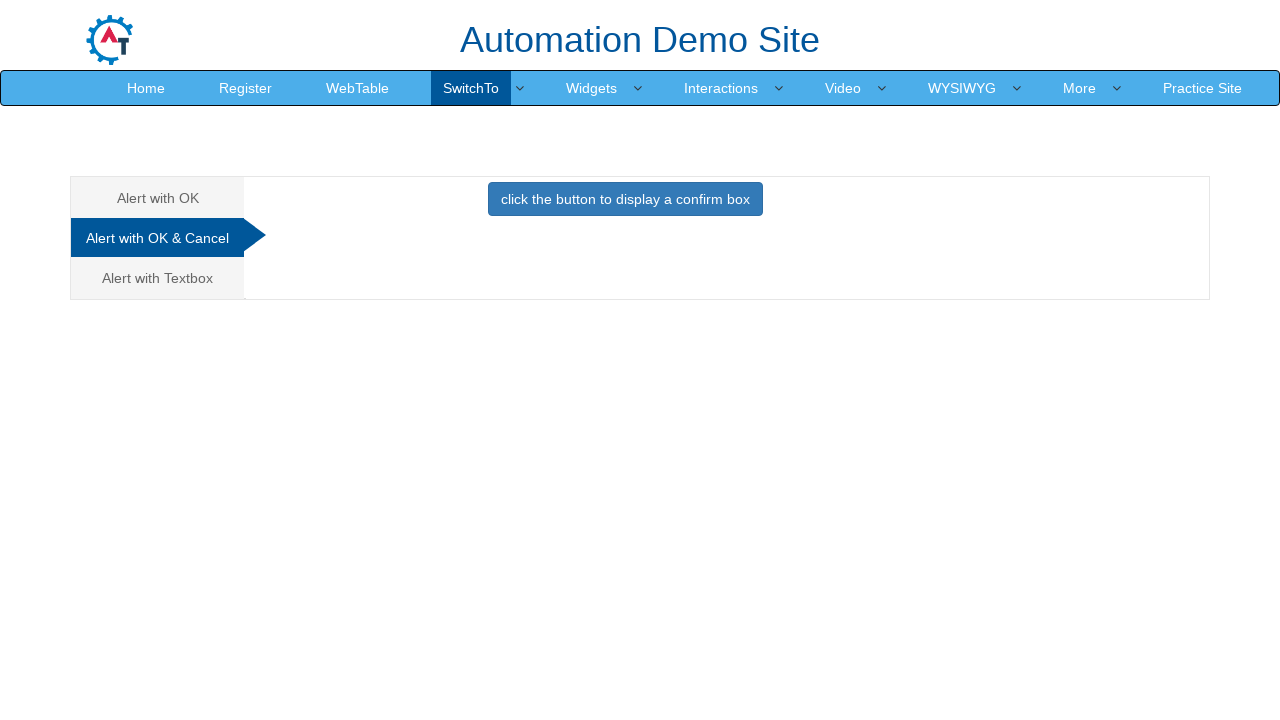

Clicked button to display confirm box at (625, 199) on xpath=//button[text()='click the button to display a confirm box ']
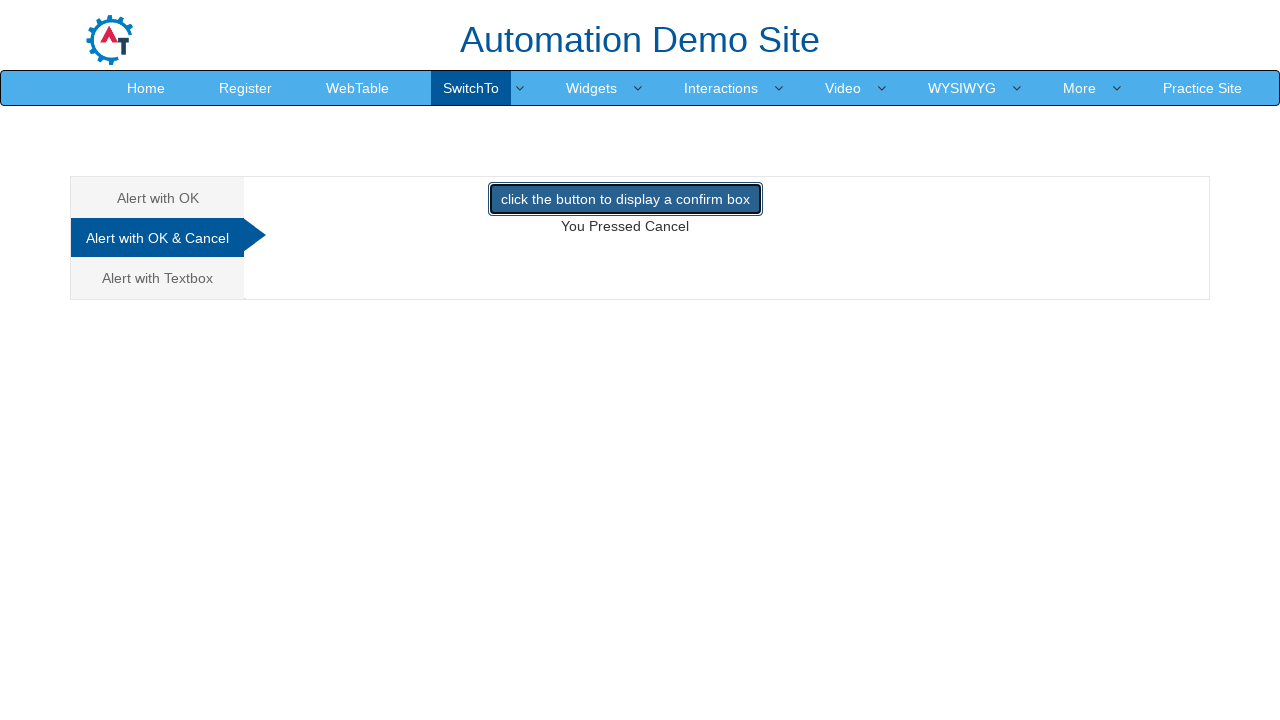

Set up dialog handler to dismiss alert with cancel button
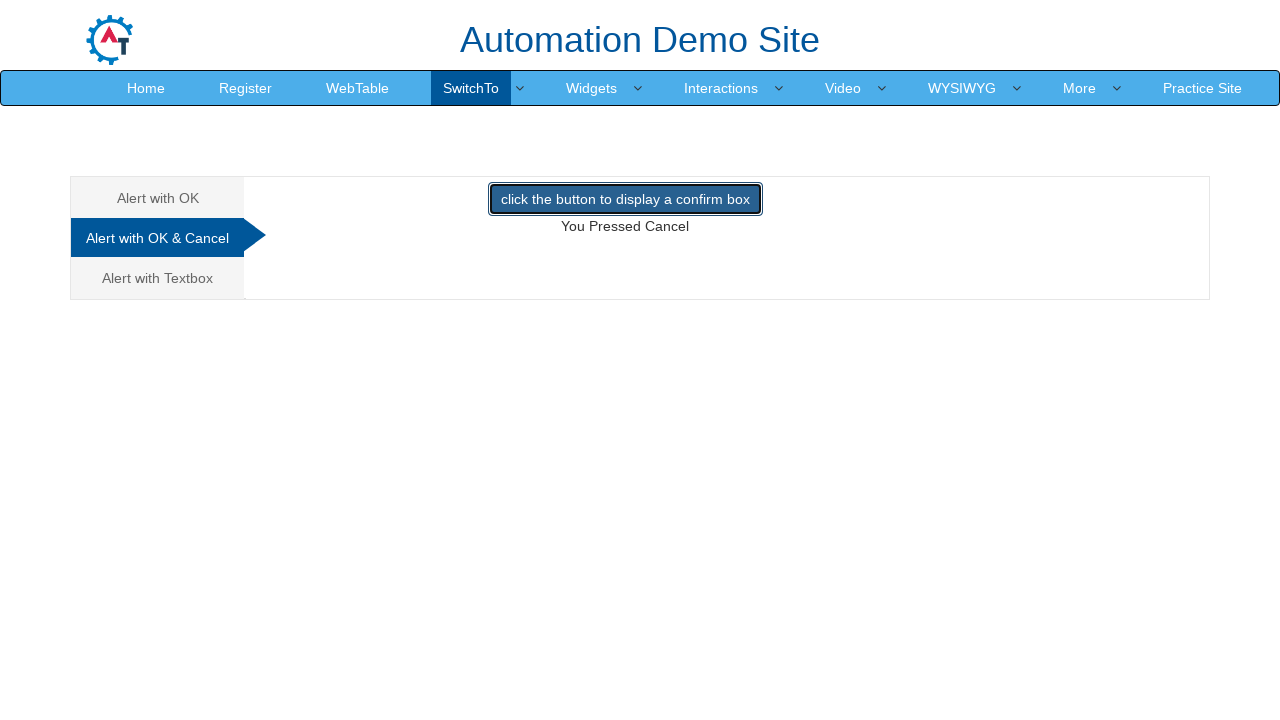

Retrieved result text from demo element
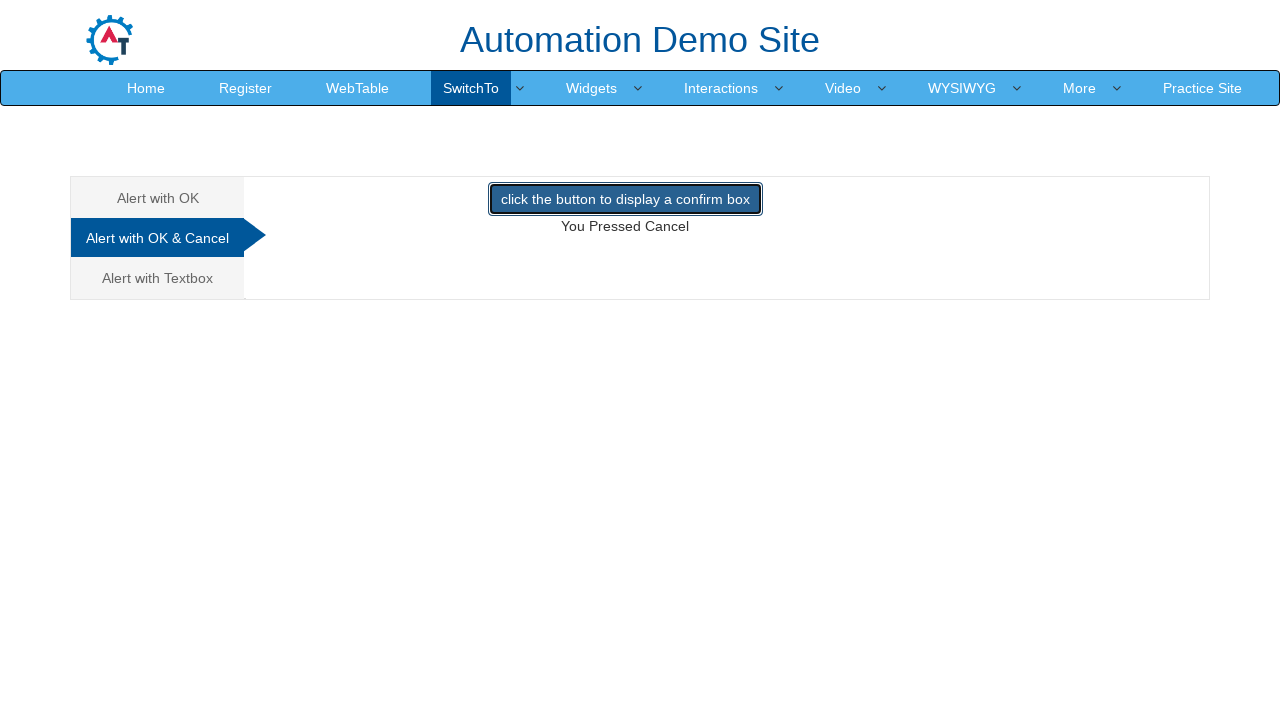

Verified alert dismissal result - cancel button was clicked
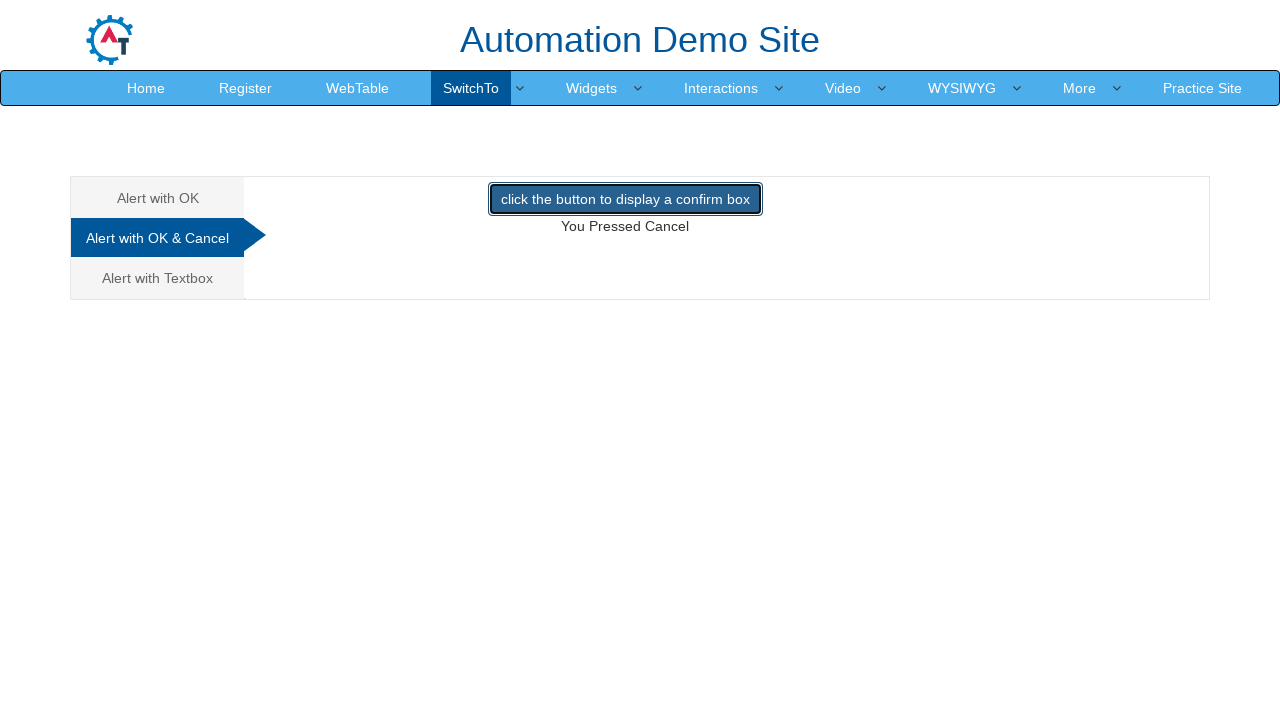

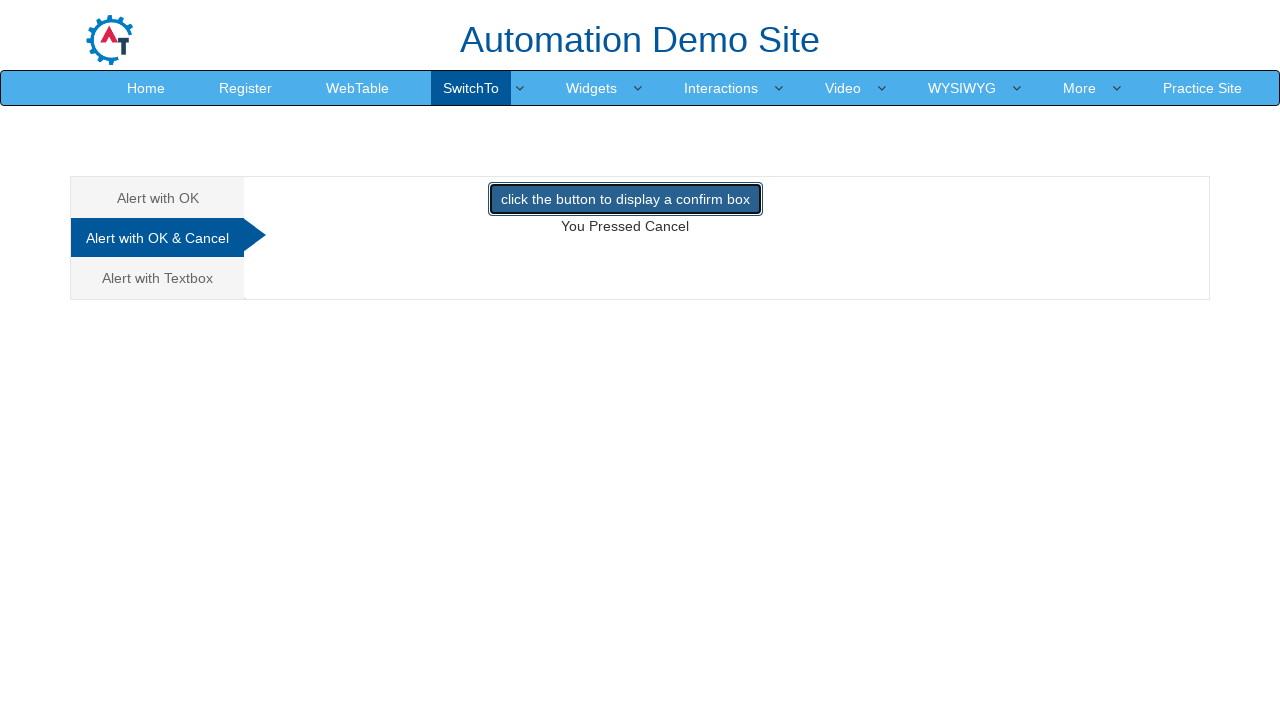